Tests Grid sortable by dragging items from bottom to top-left position

Starting URL: https://demoqa.com/interaction

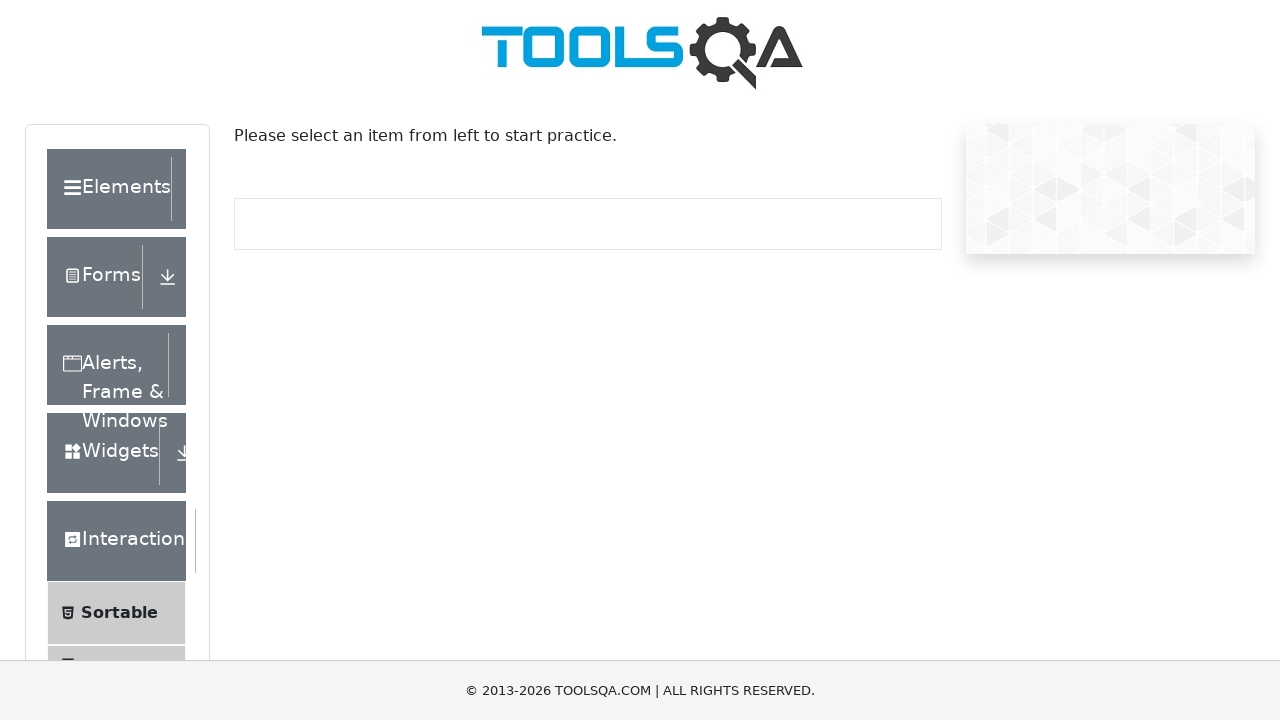

Clicked on Sortable link at (119, 613) on text=Sortable
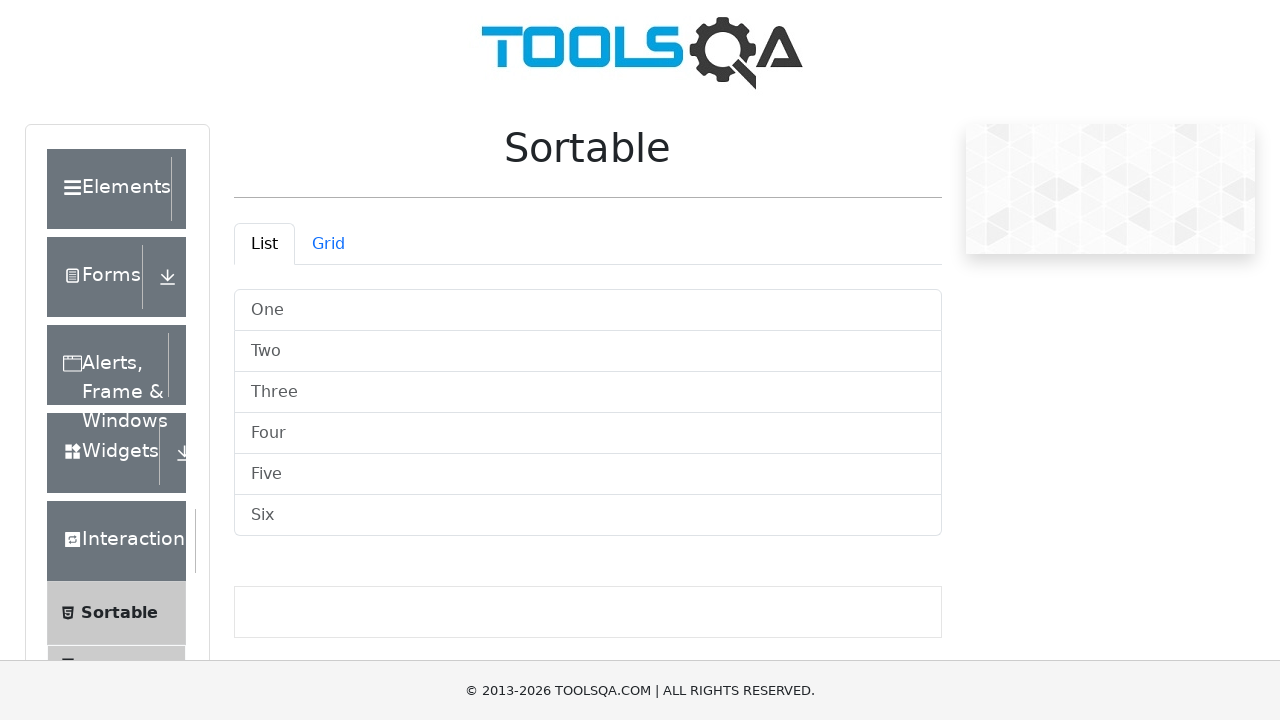

Clicked on Grid tab at (328, 244) on #demo-tab-grid
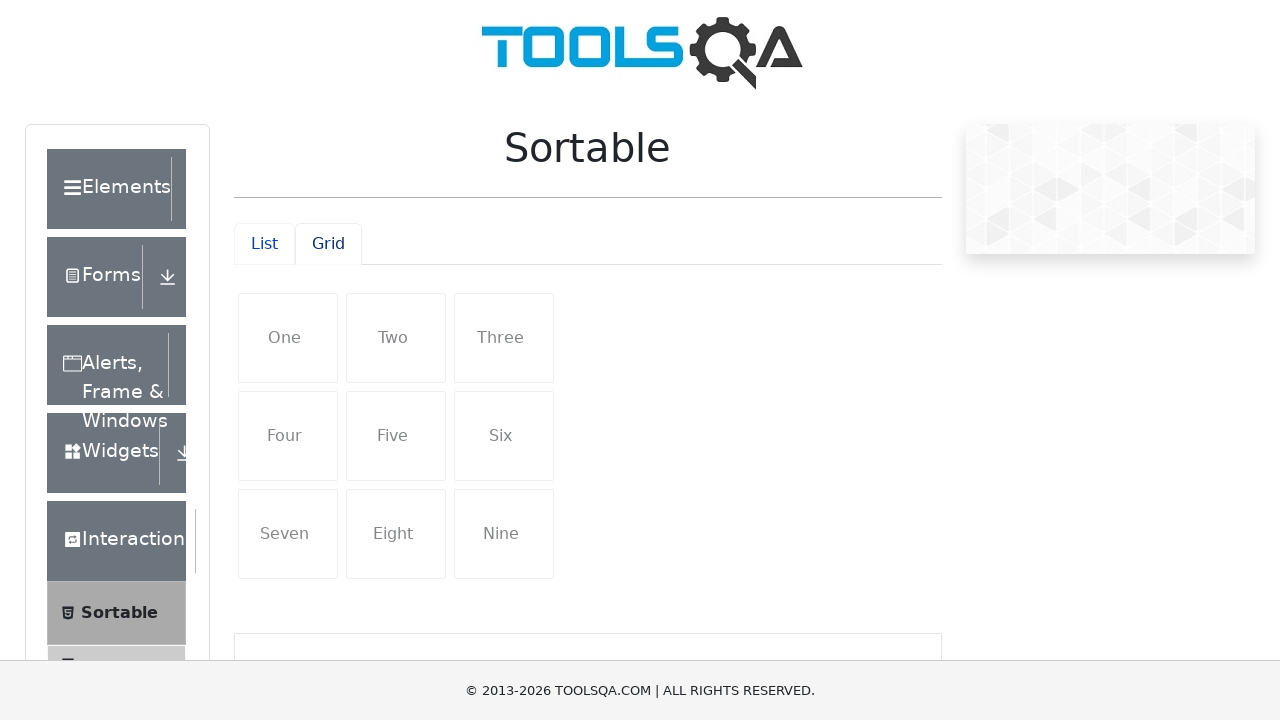

Grid items loaded
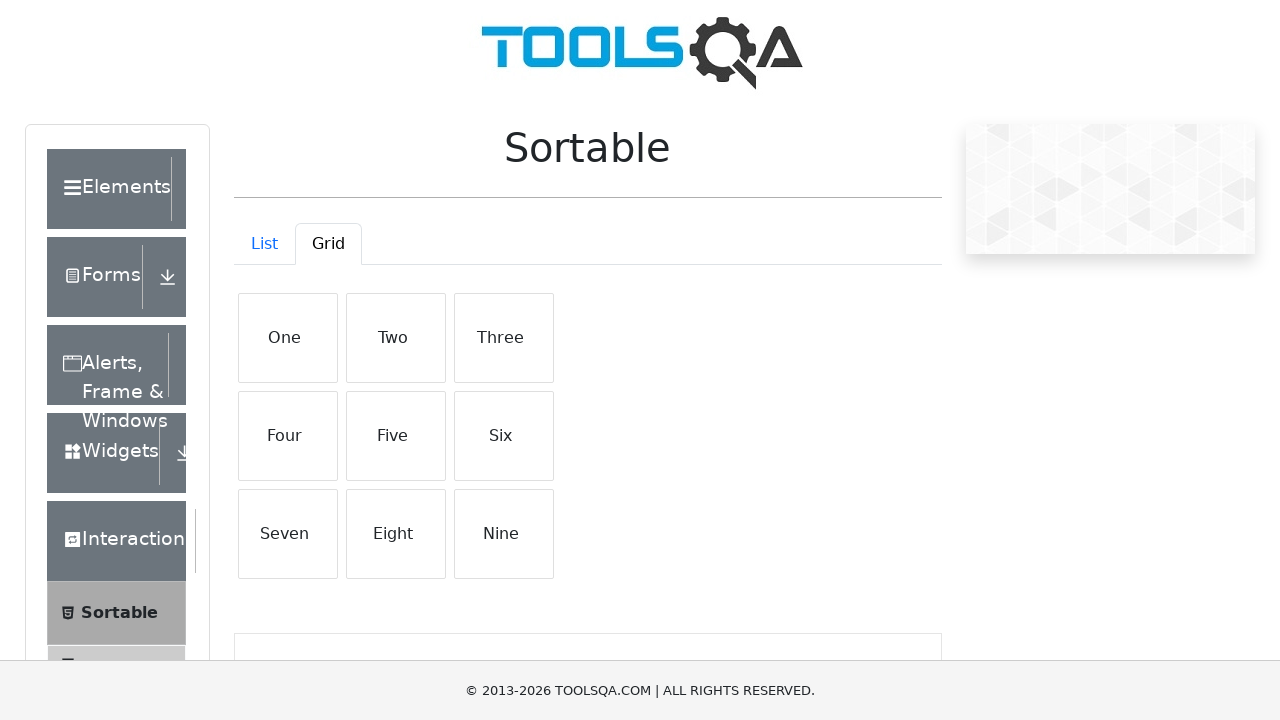

Dragged item from bottom position to top-left position (iteration 1) at (288, 338)
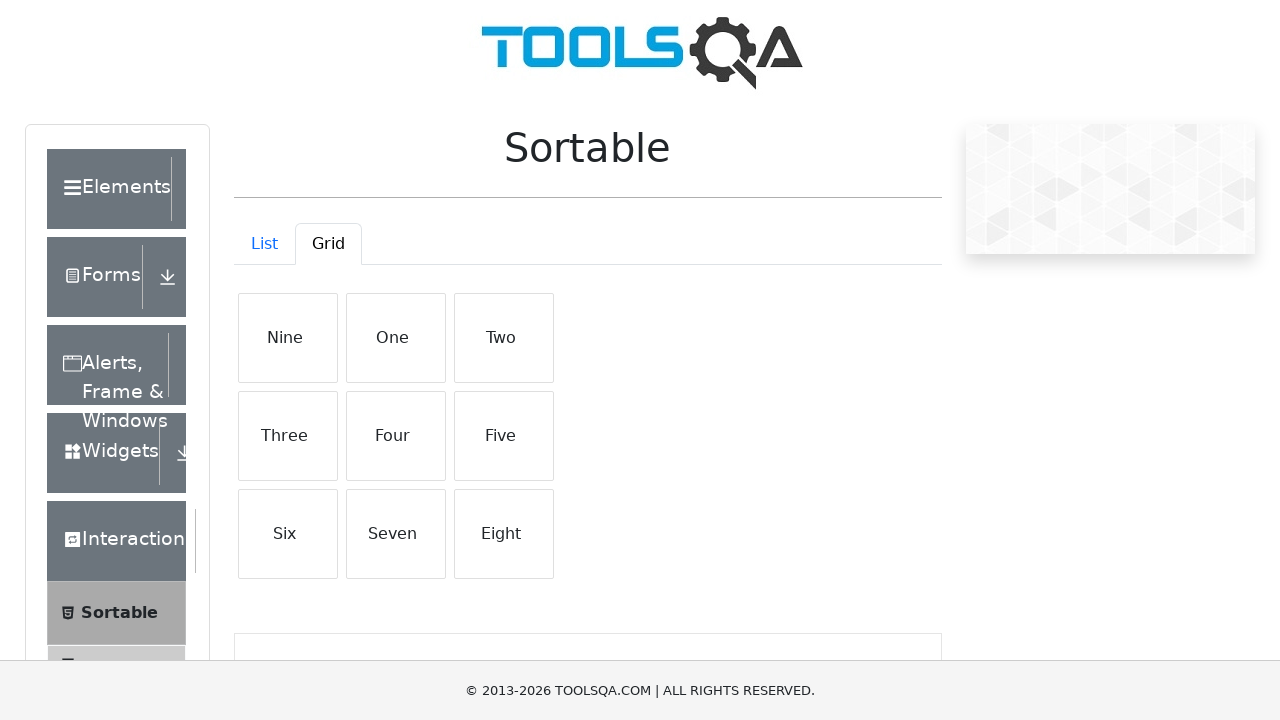

Waited 500ms for drag animation to complete (iteration 1)
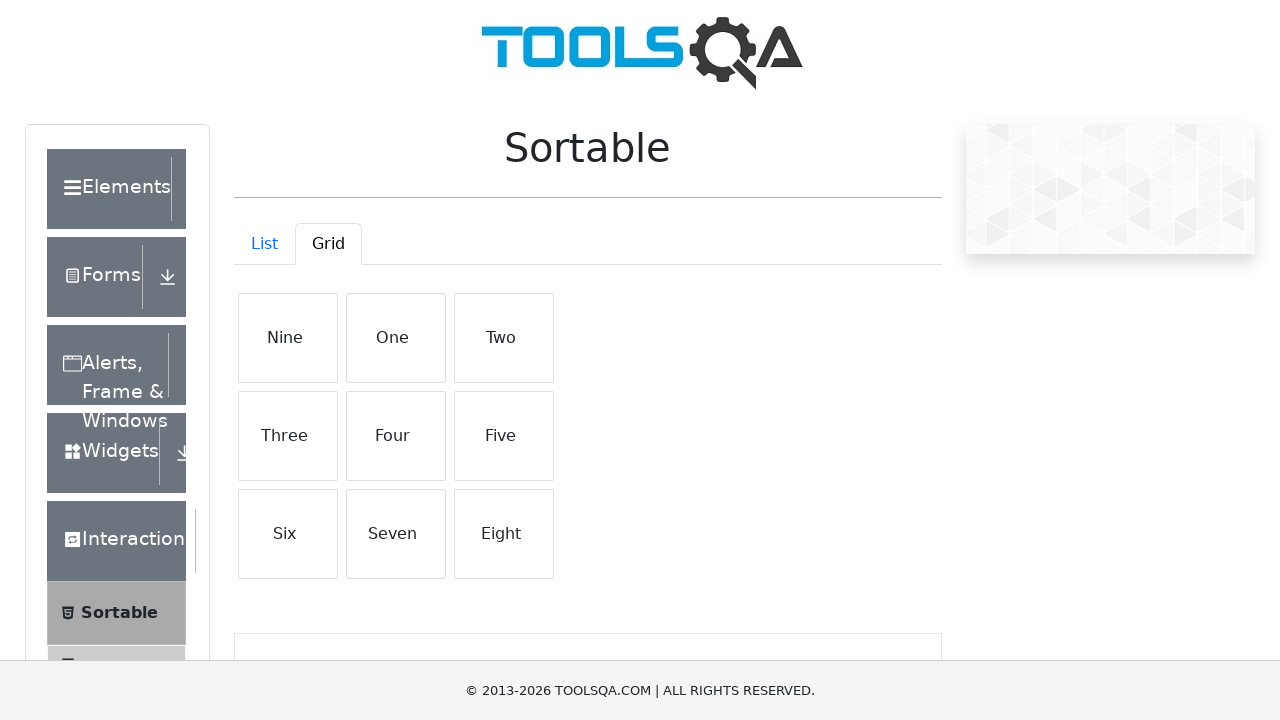

Dragged item from bottom position to top-left position (iteration 2) at (288, 338)
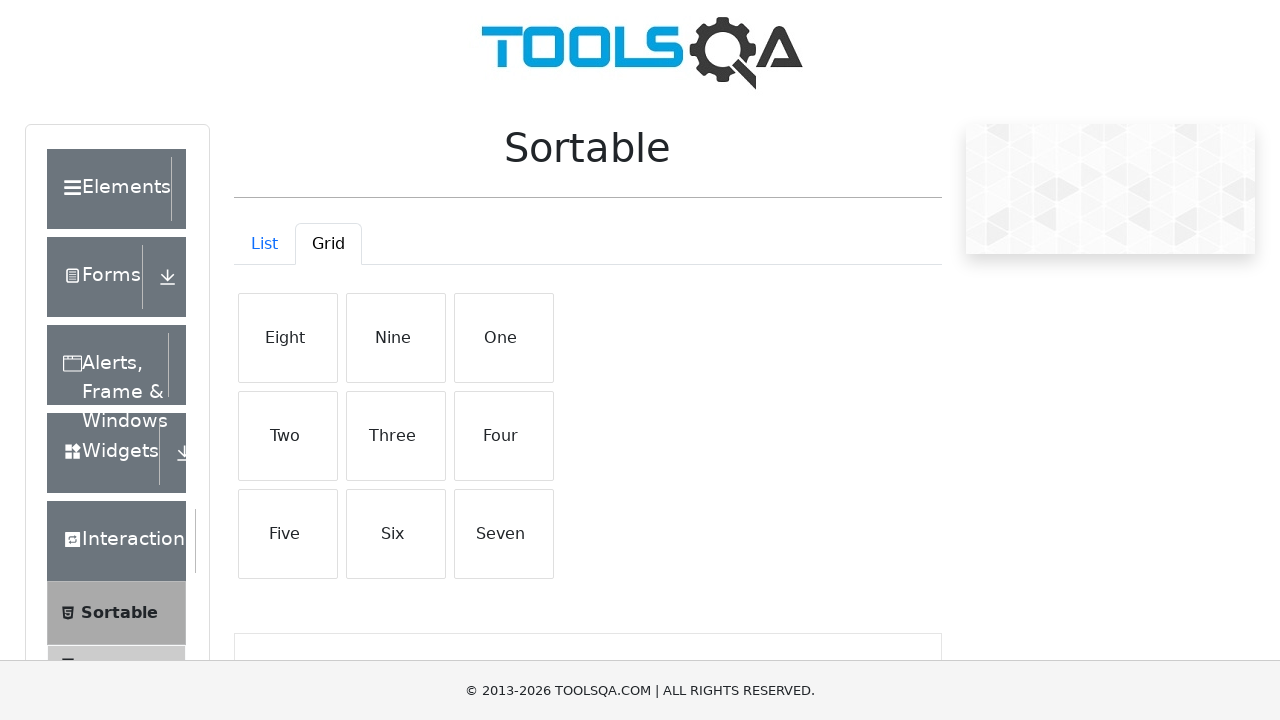

Waited 500ms for drag animation to complete (iteration 2)
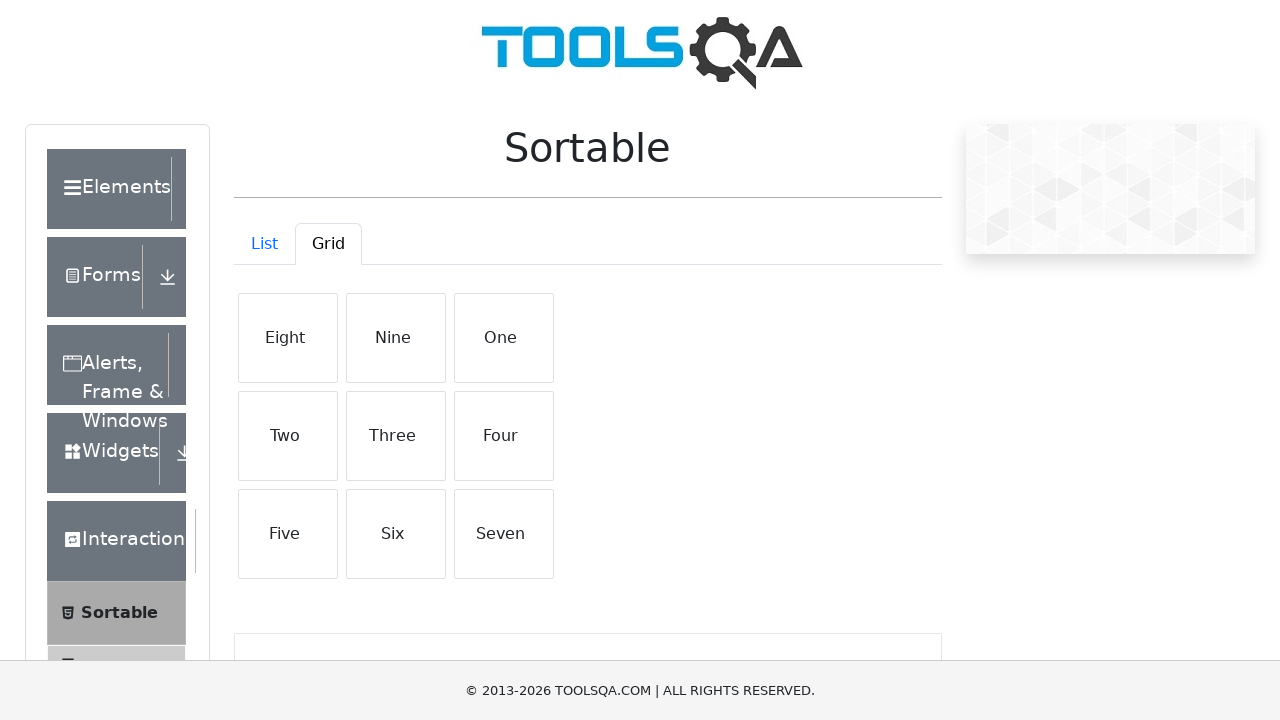

Dragged item from bottom position to top-left position (iteration 3) at (288, 338)
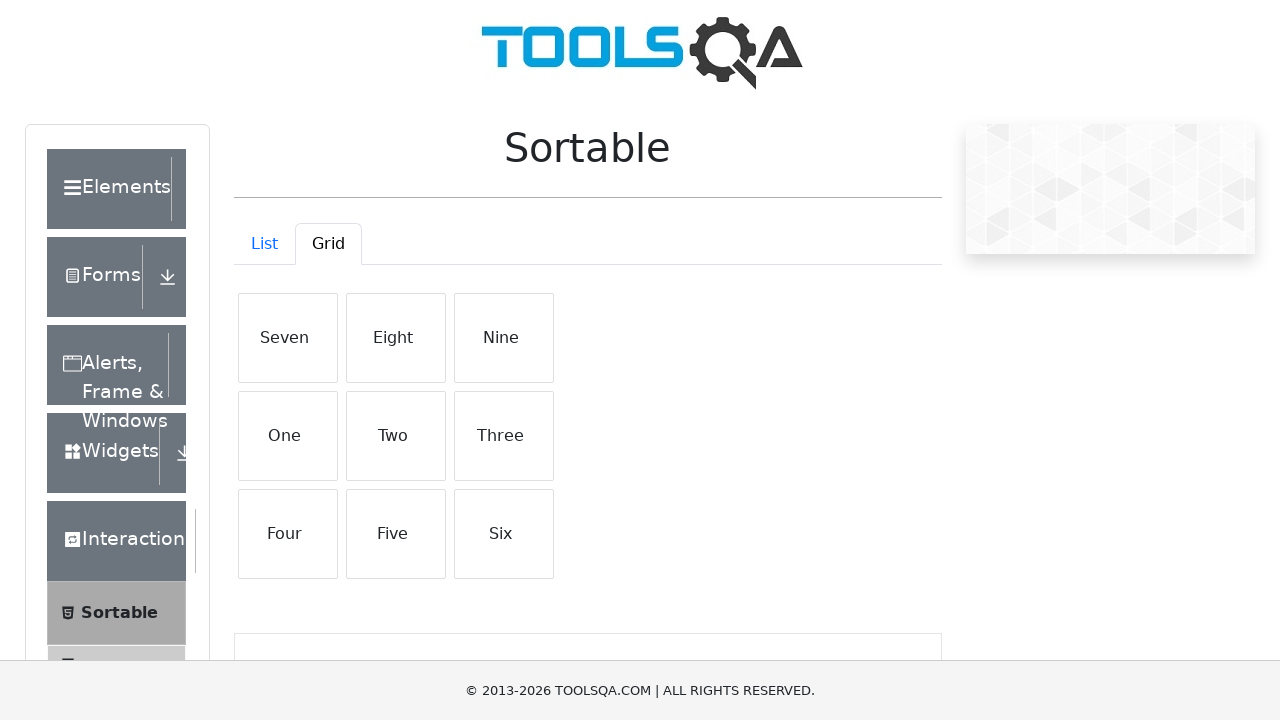

Waited 500ms for drag animation to complete (iteration 3)
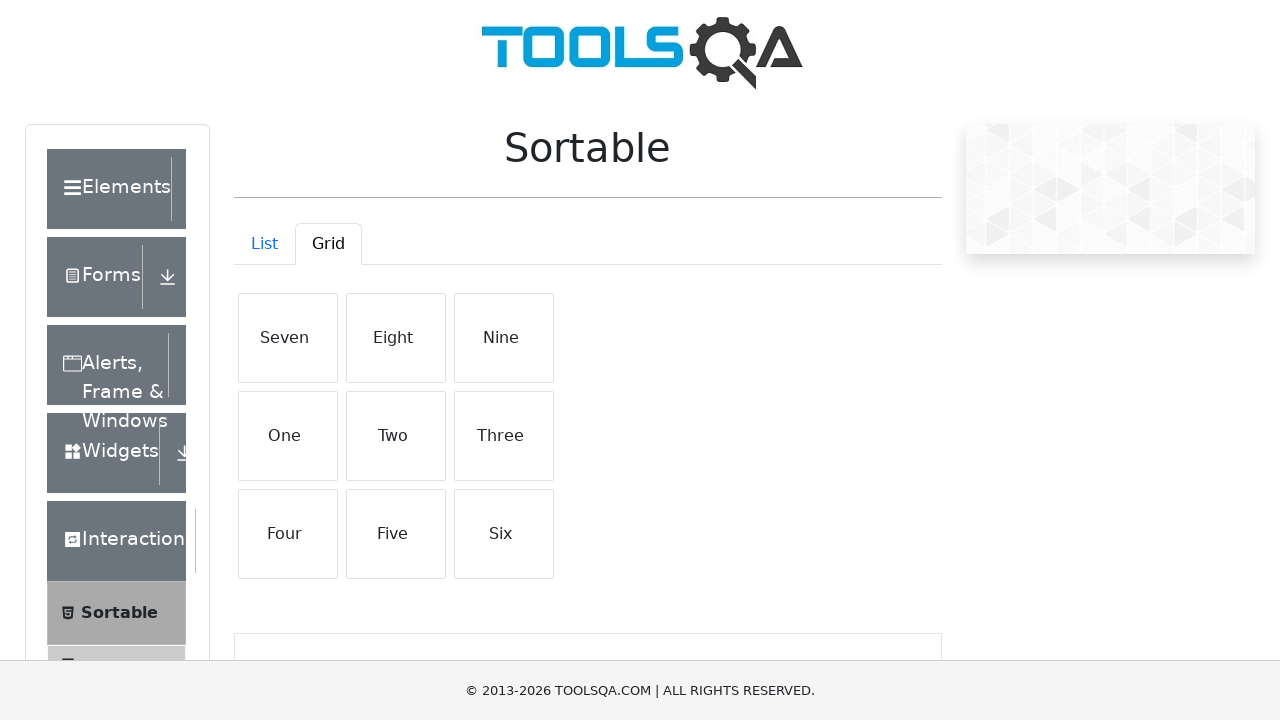

Dragged item from bottom position to top-left position (iteration 4) at (288, 338)
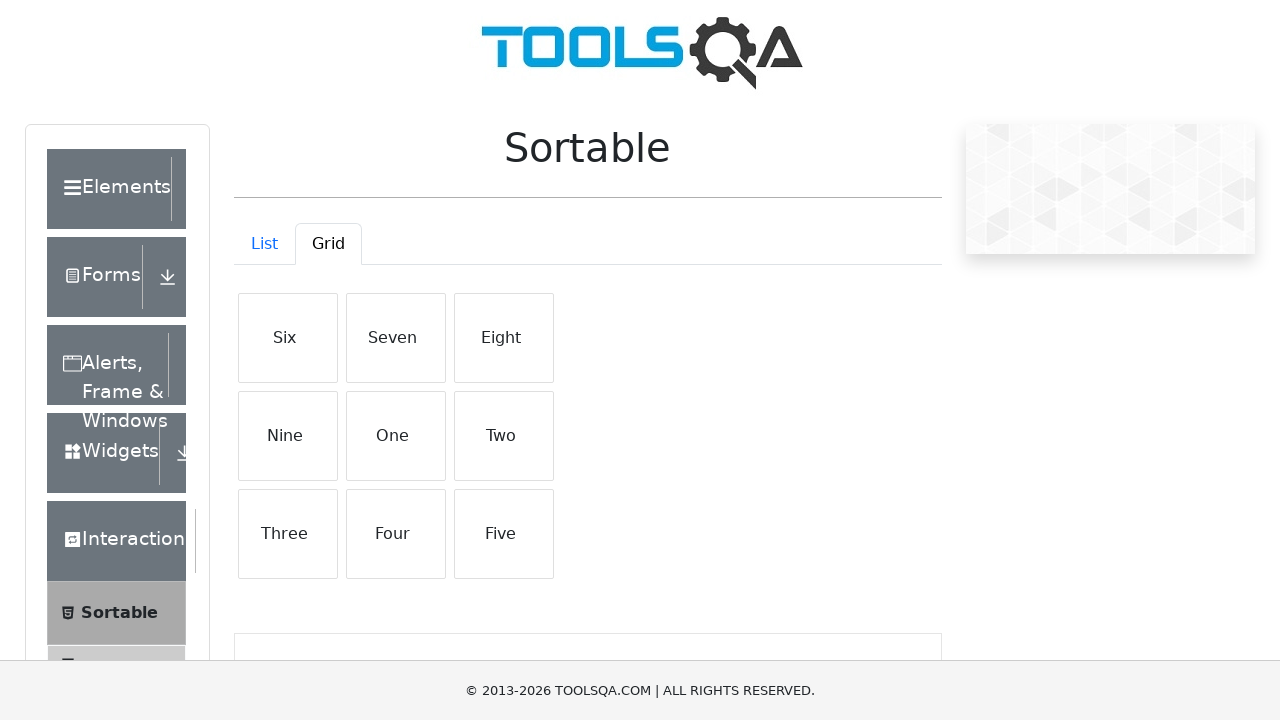

Waited 500ms for drag animation to complete (iteration 4)
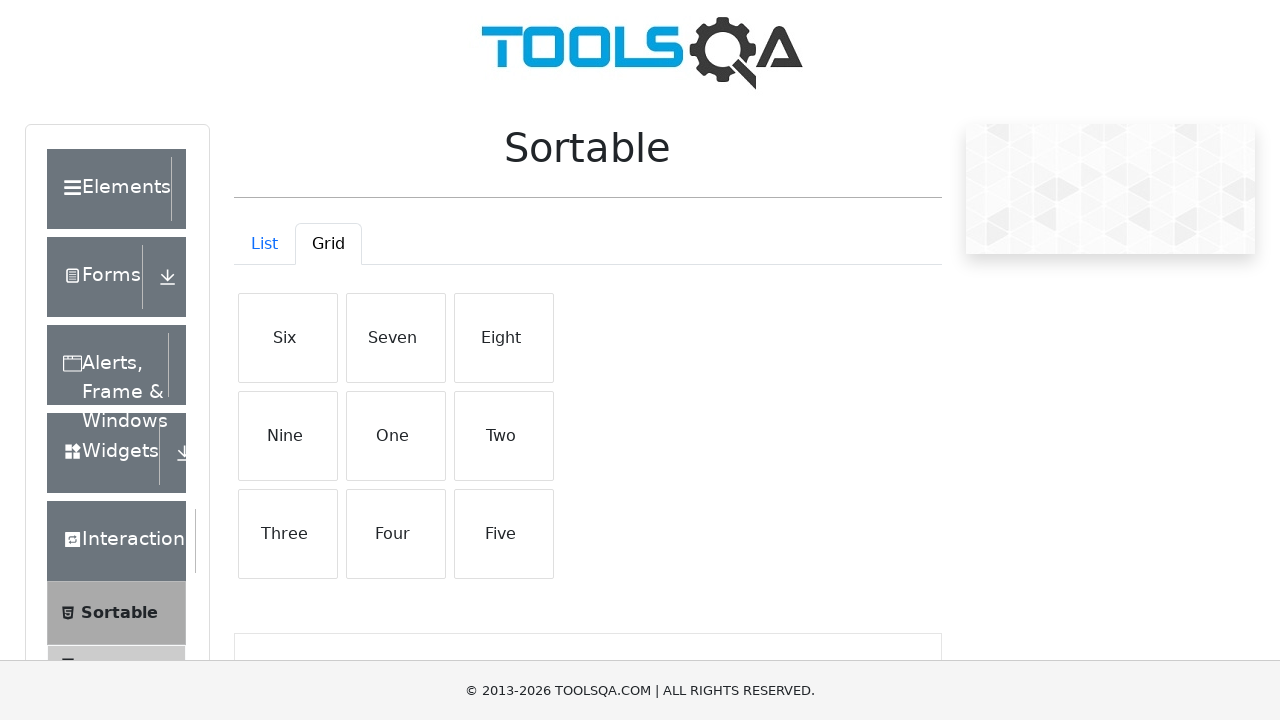

Dragged item from bottom position to top-left position (iteration 5) at (288, 338)
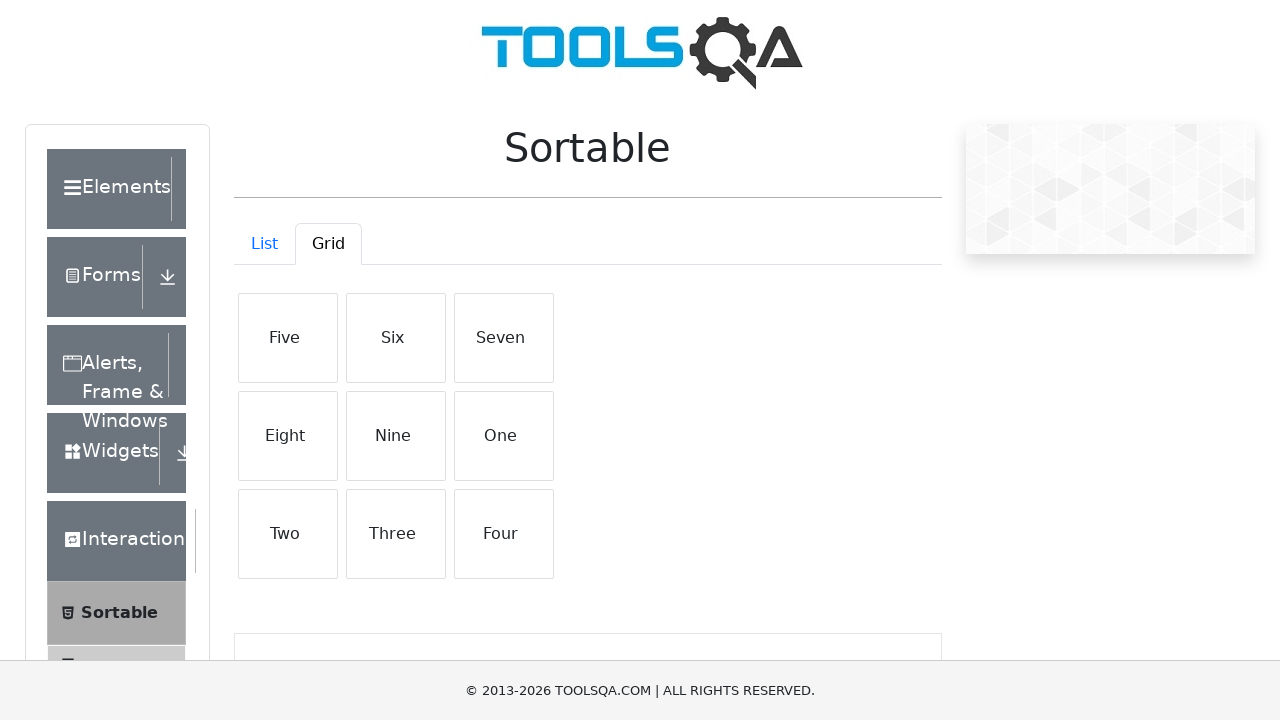

Waited 500ms for drag animation to complete (iteration 5)
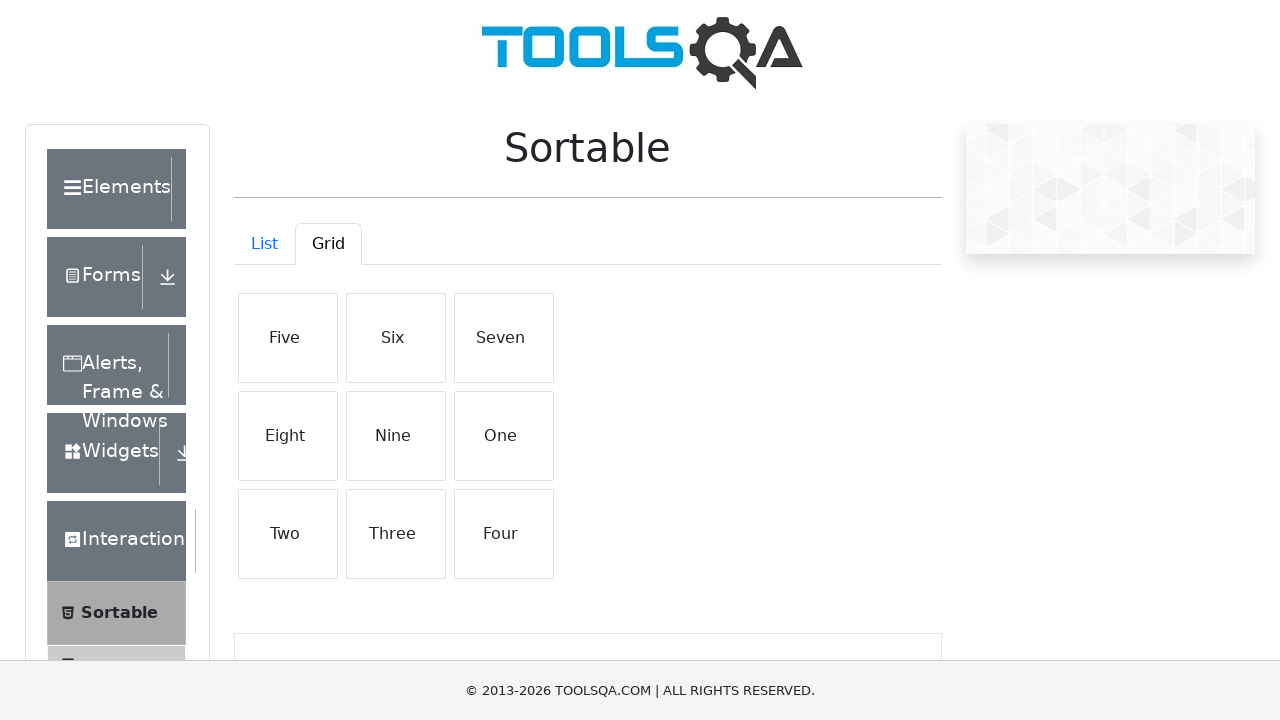

Dragged item from bottom position to top-left position (iteration 6) at (288, 338)
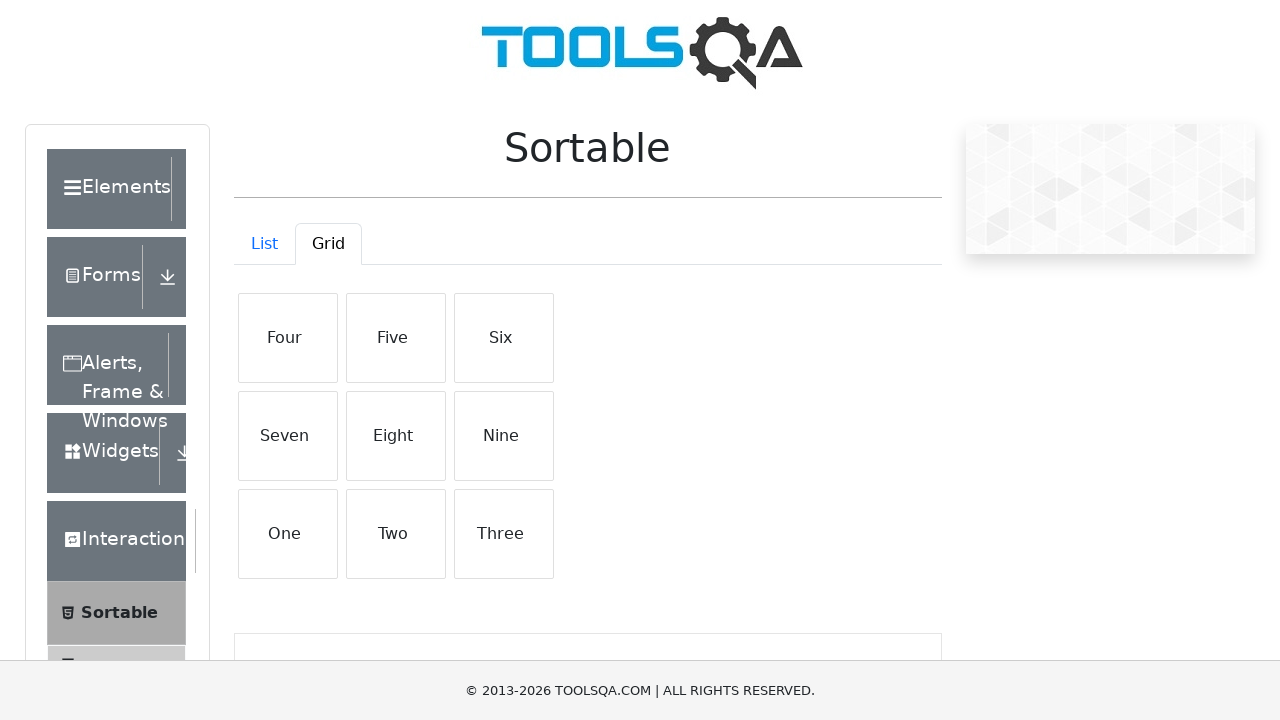

Waited 500ms for drag animation to complete (iteration 6)
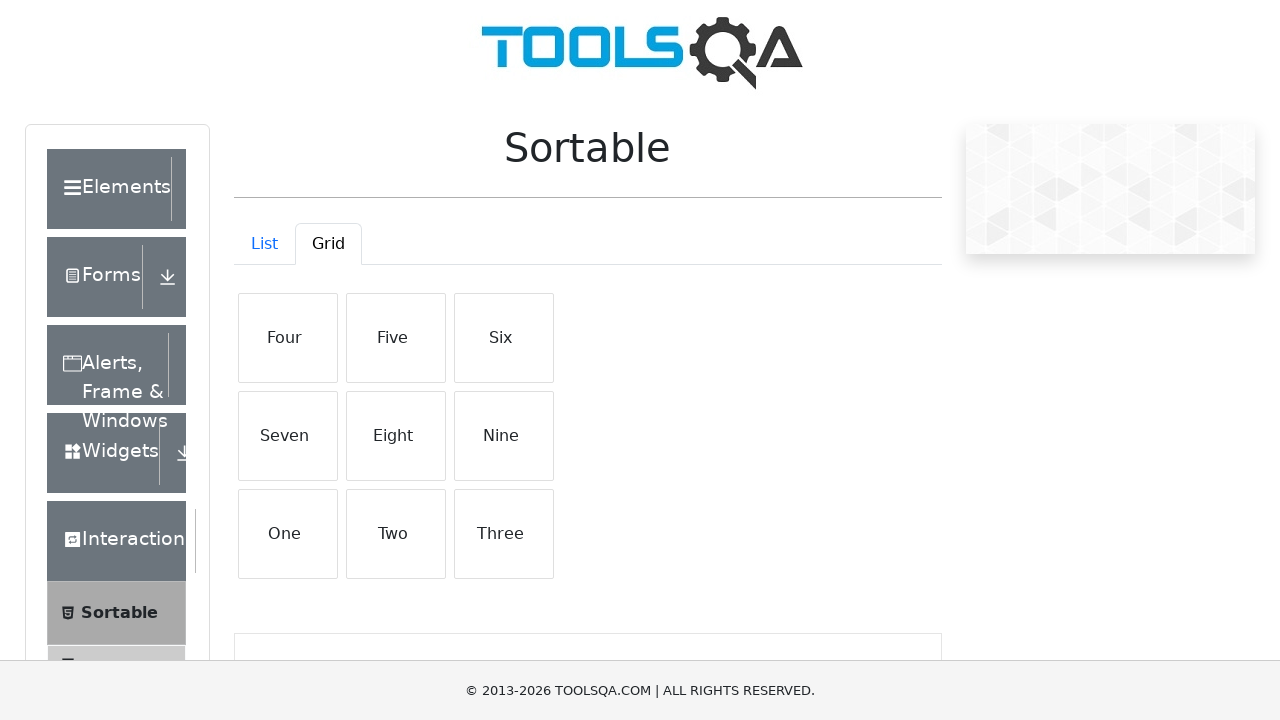

Dragged item from bottom position to top-left position (iteration 7) at (288, 338)
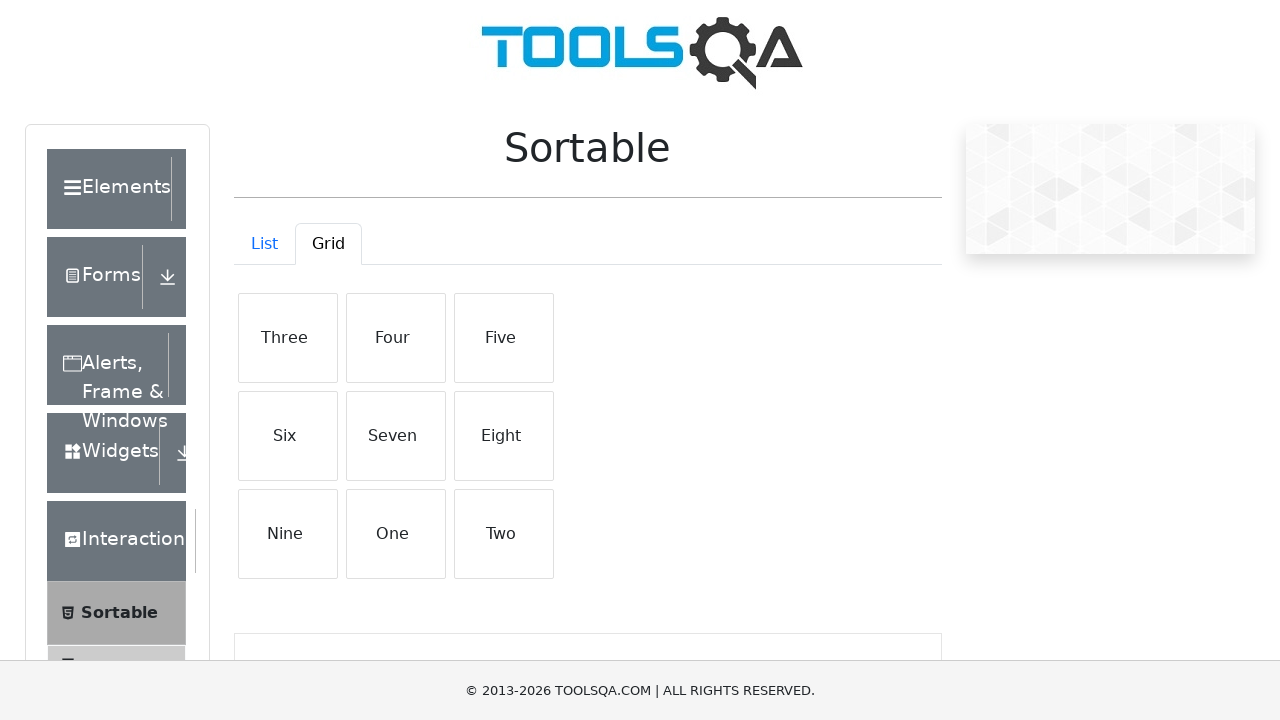

Waited 500ms for drag animation to complete (iteration 7)
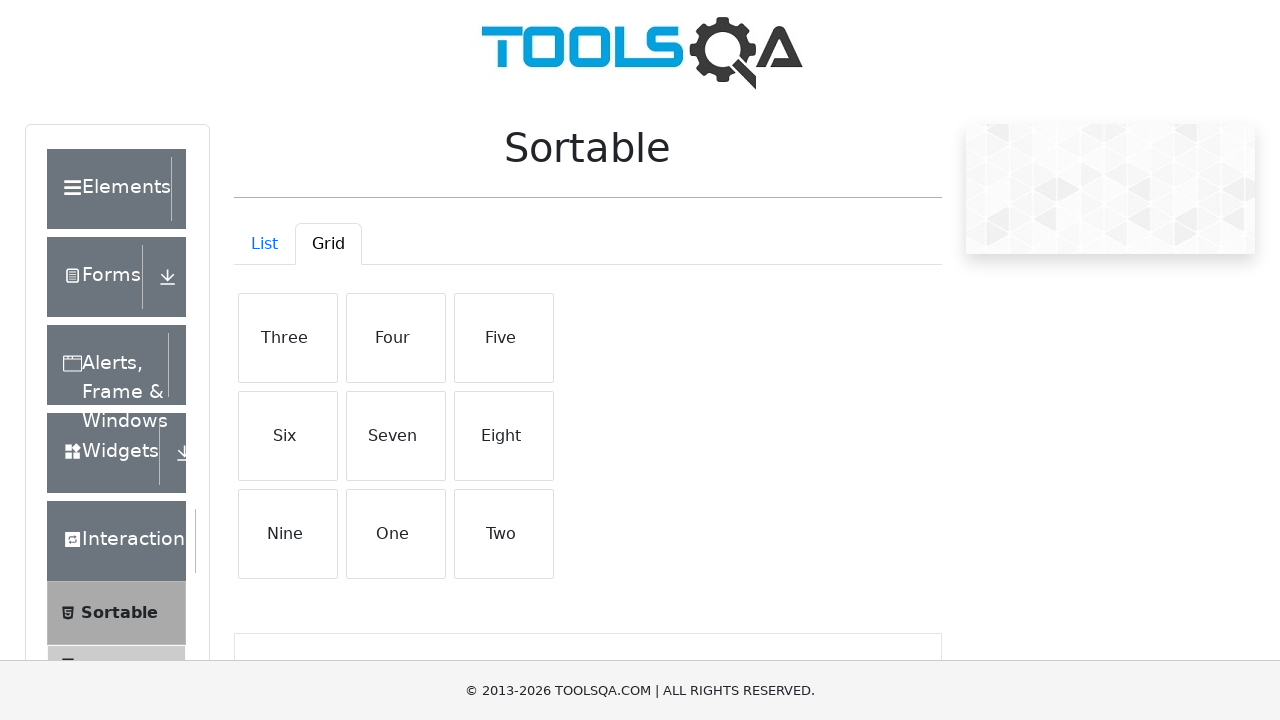

Dragged item from bottom position to top-left position (iteration 8) at (288, 338)
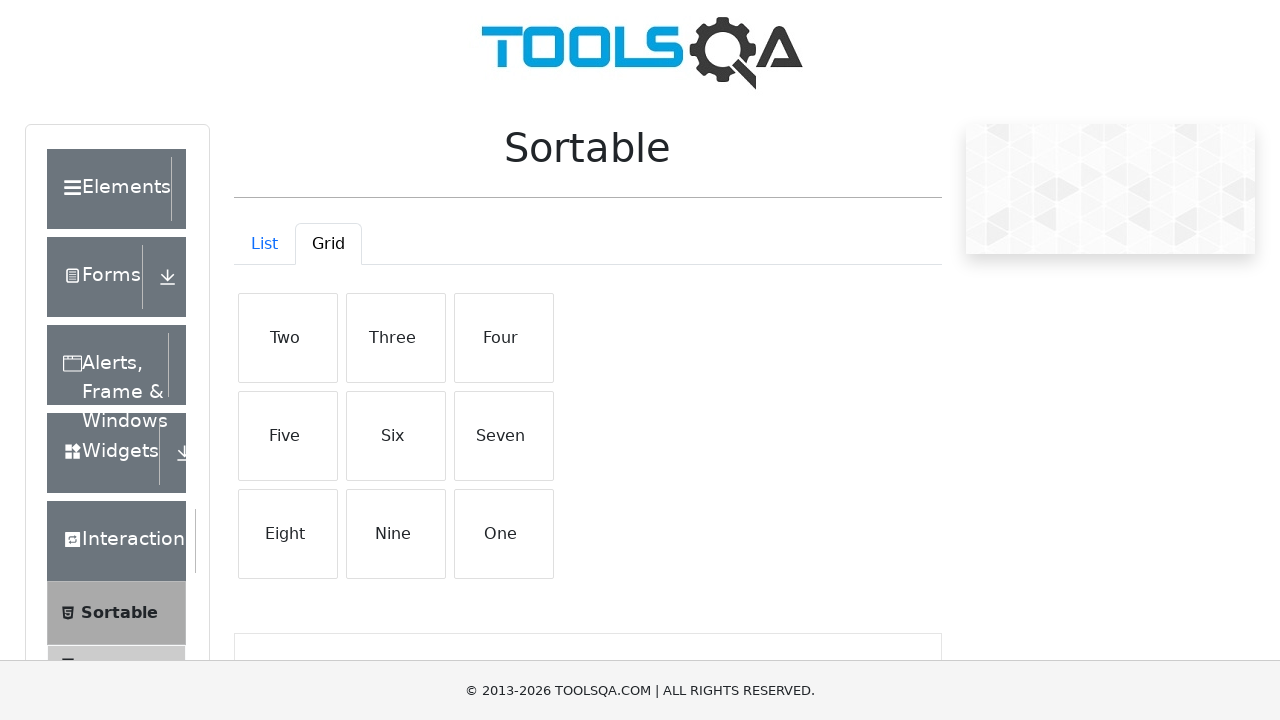

Waited 500ms for drag animation to complete (iteration 8)
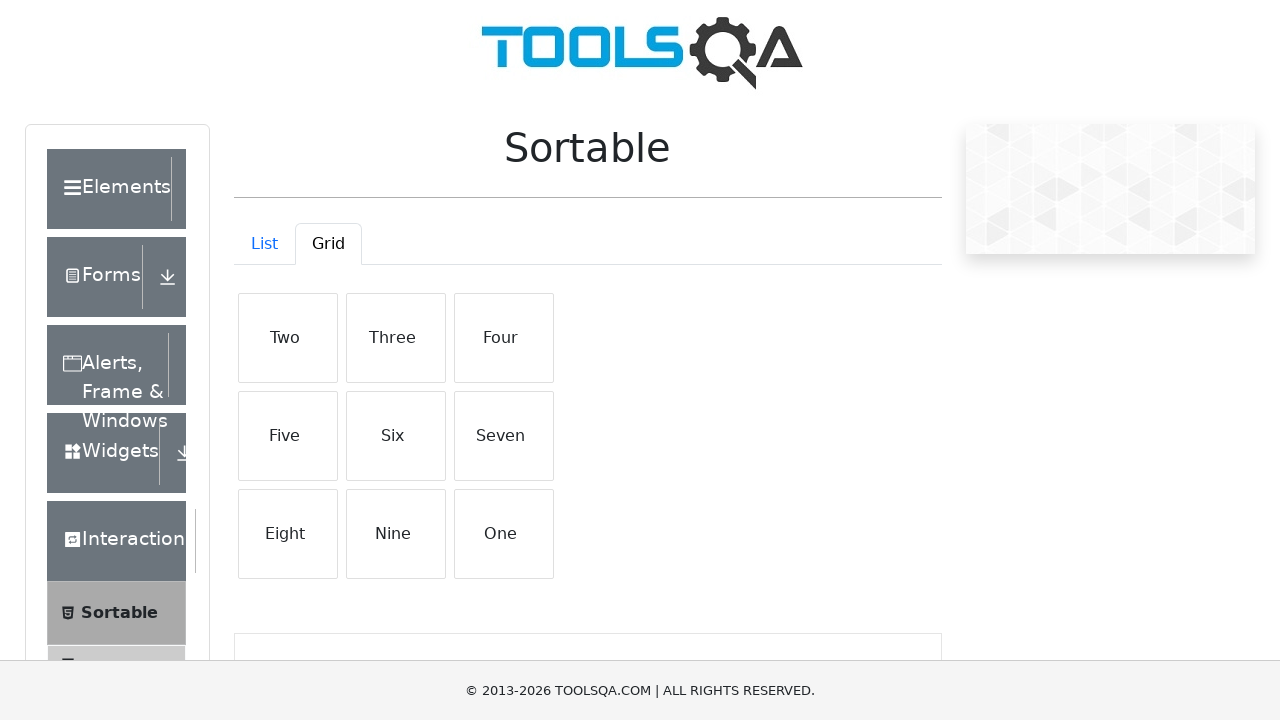

Dragged item from bottom position to top-left position (iteration 9) at (288, 338)
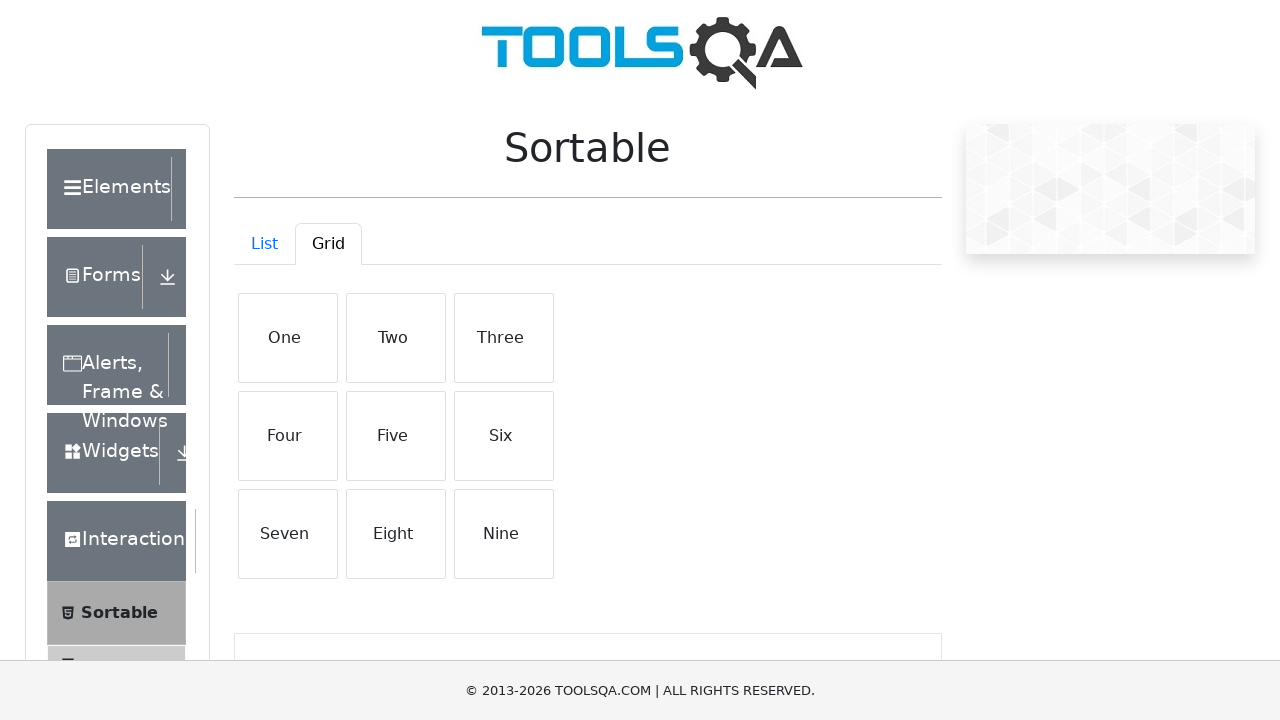

Waited 500ms for drag animation to complete (iteration 9)
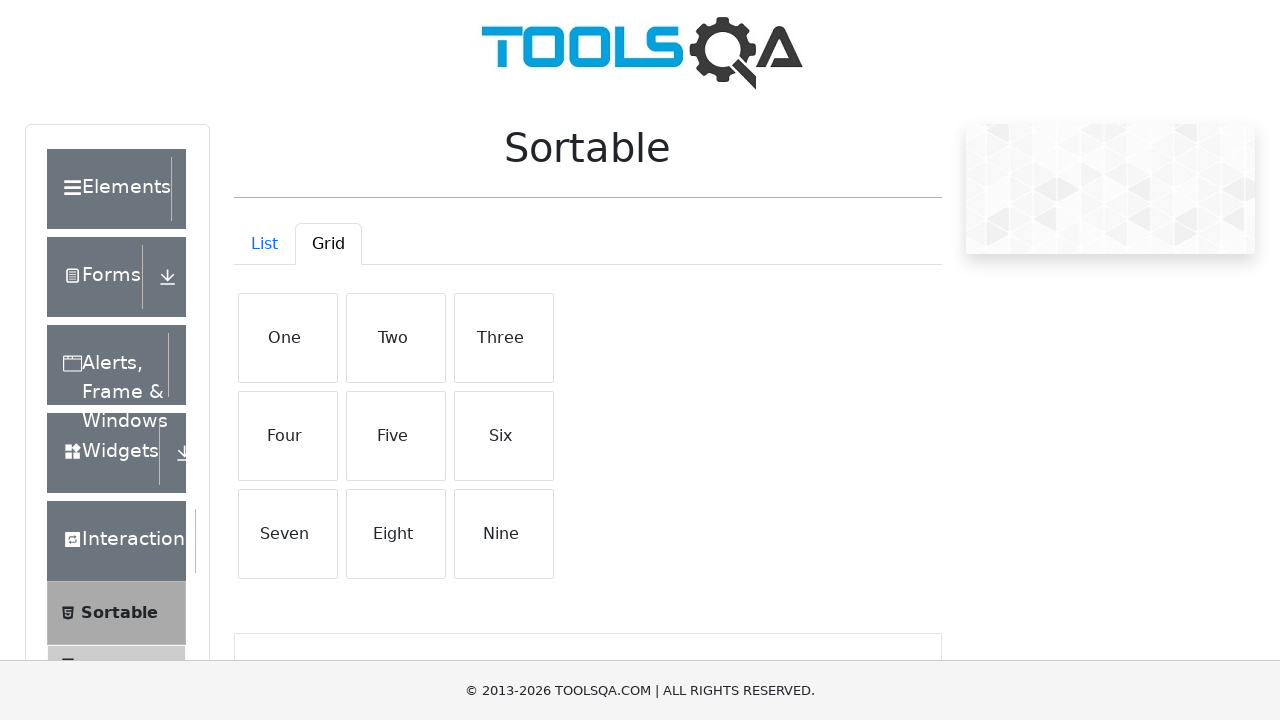

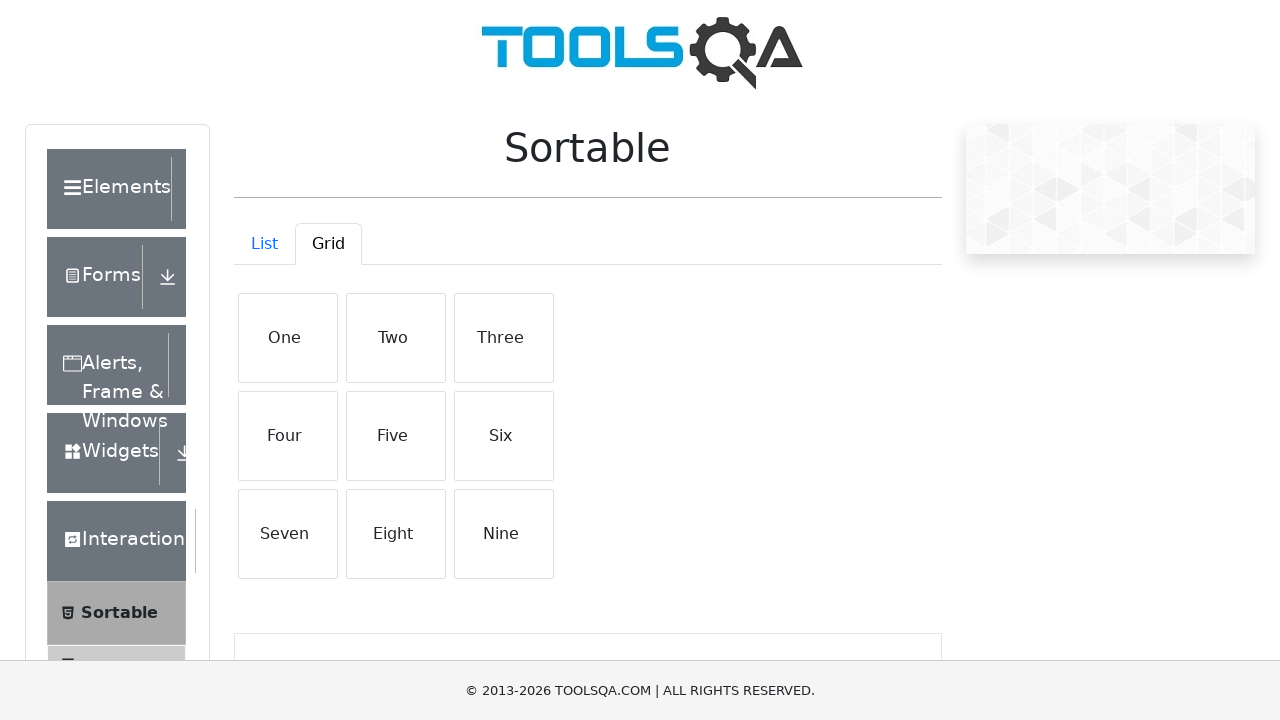